Tests window switching functionality by clicking a link that opens a new window, extracting text from the child window, and using that text to fill a form field in the parent window

Starting URL: https://rahulshettyacademy.com/loginpagePractise/#

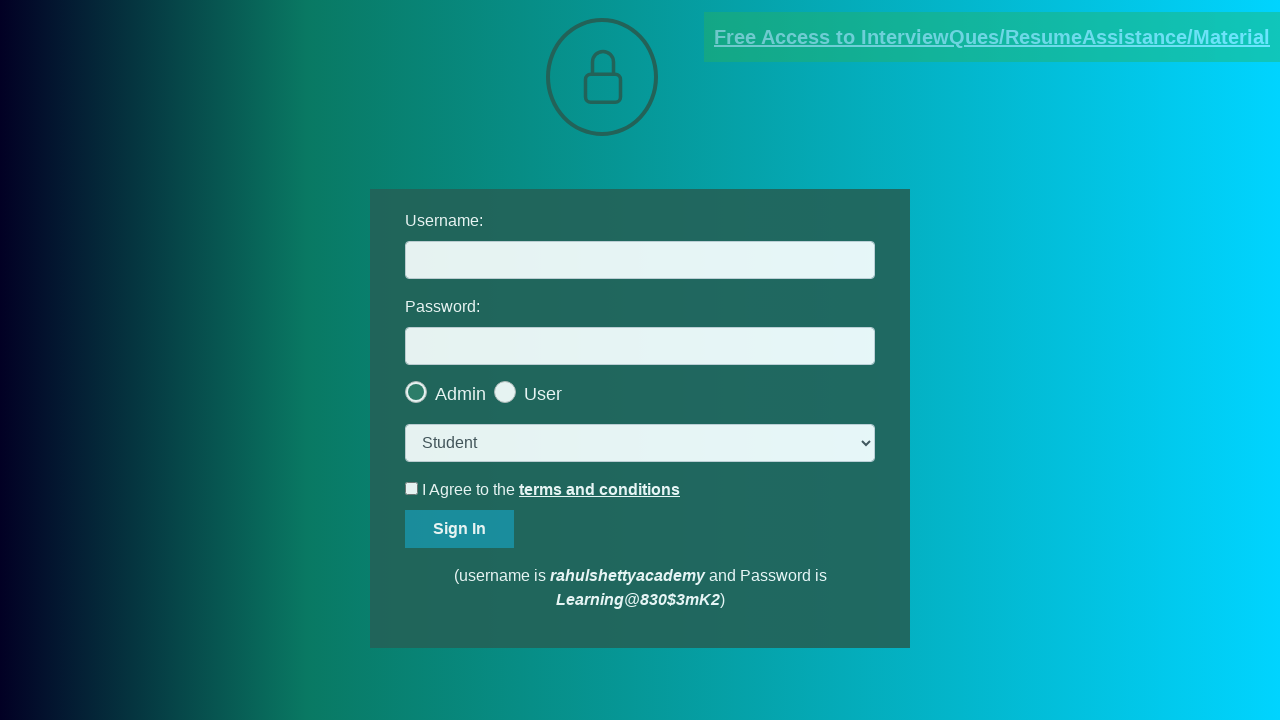

Clicked blinking text link to open new window at (992, 37) on .blinkingText
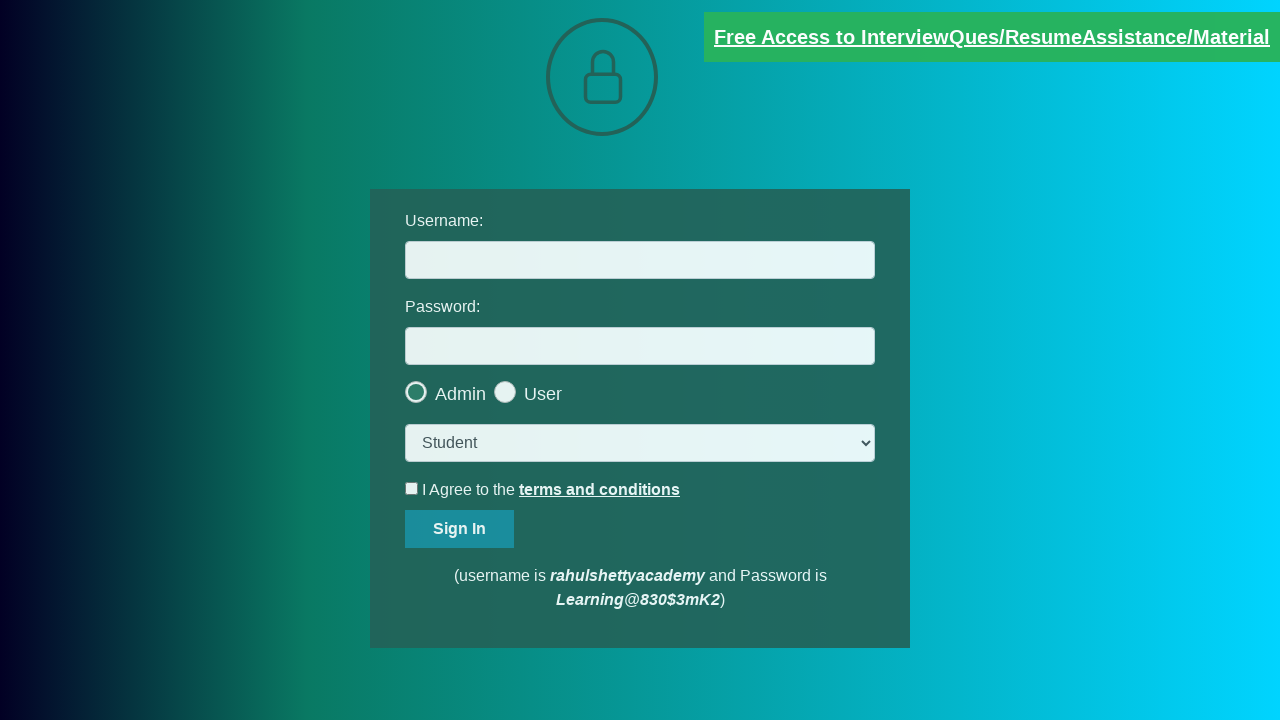

New window opened and captured
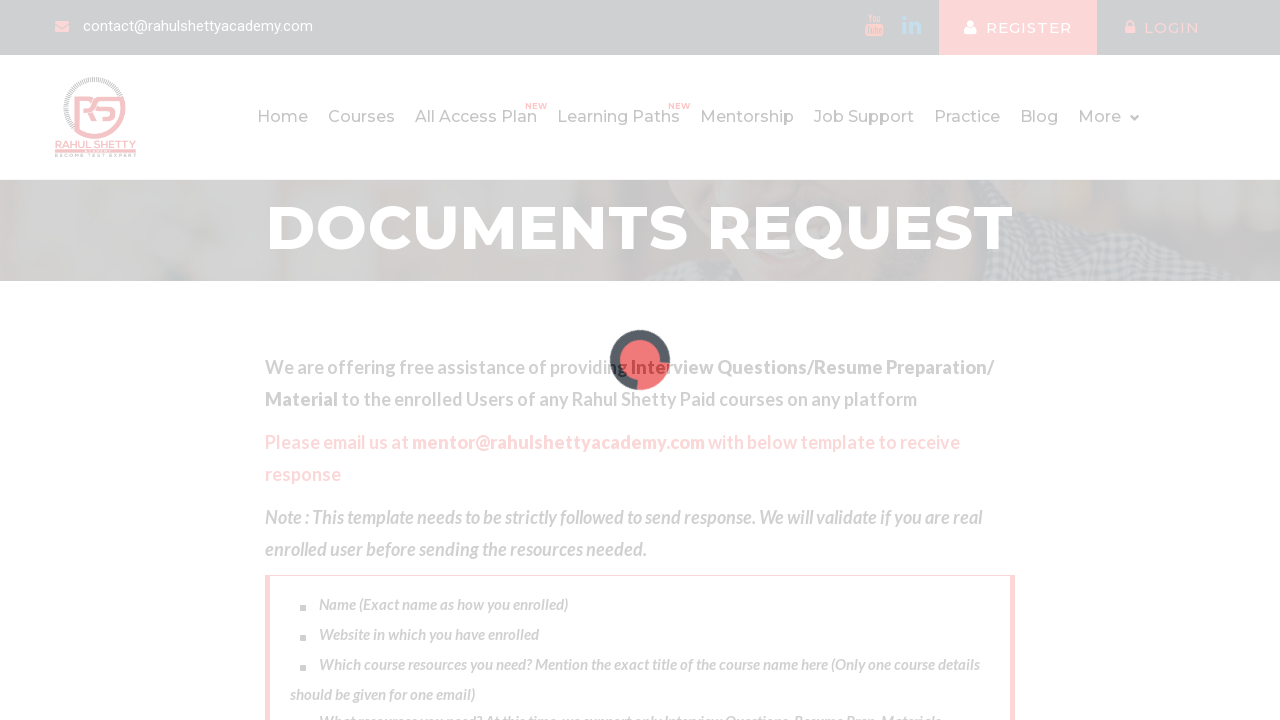

Extracted red text content from new window
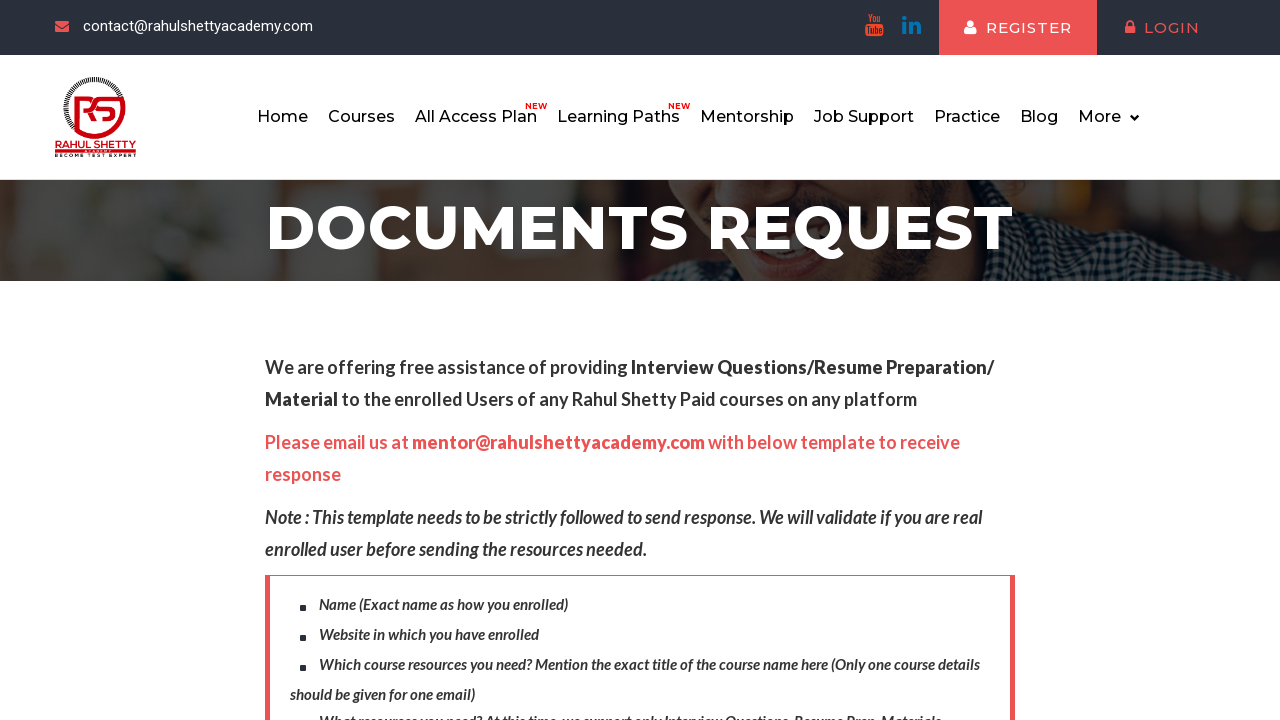

Parsed email address from text: mentor@rahulshettyacademy.com
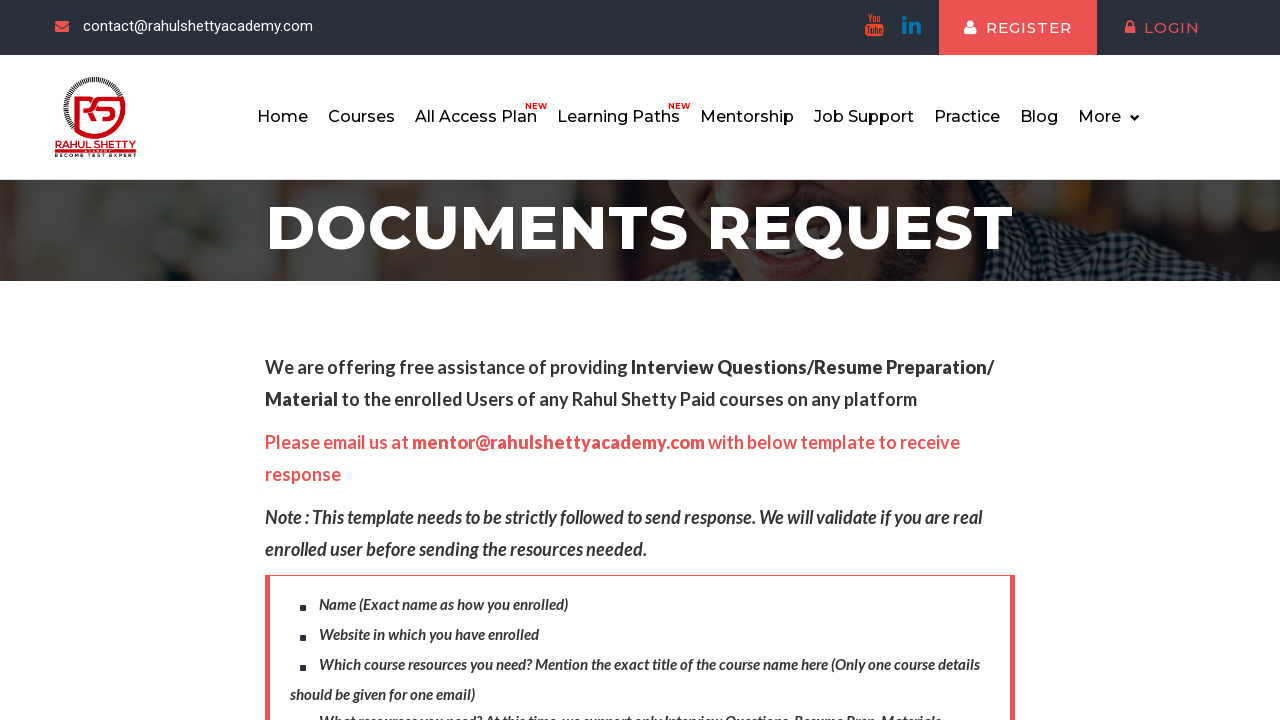

Filled username field with extracted email: mentor@rahulshettyacademy.com on #username
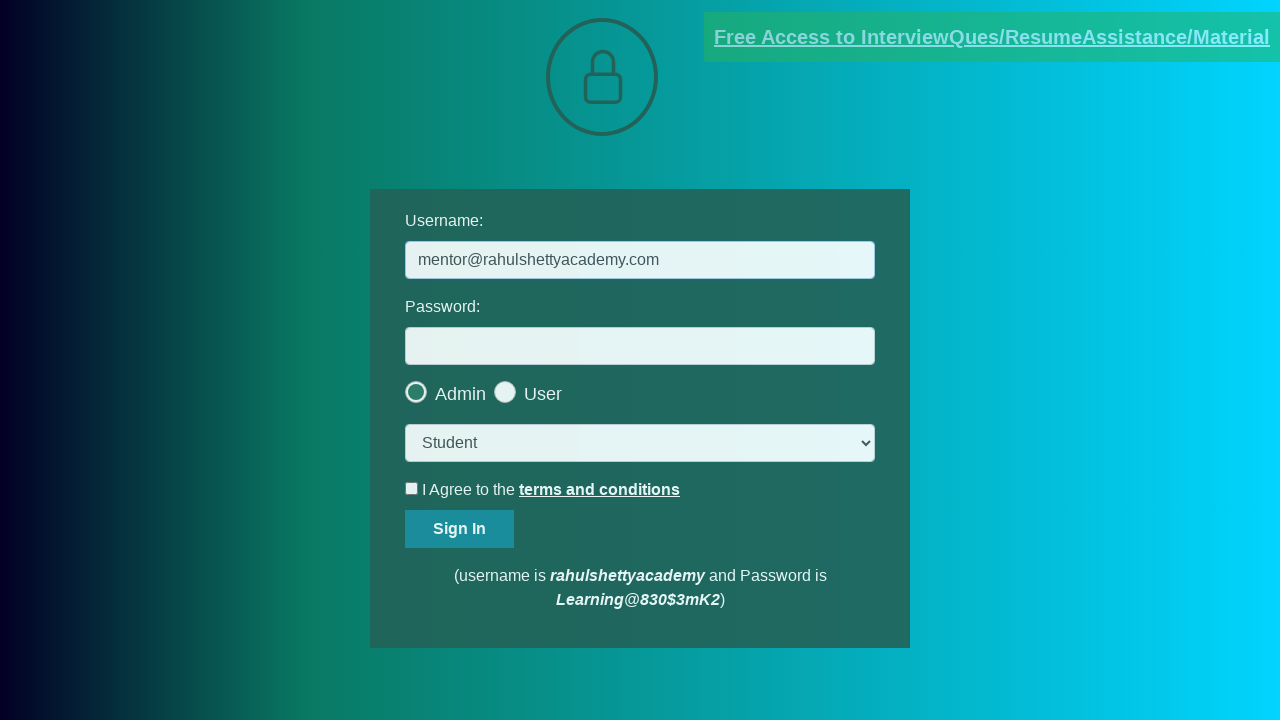

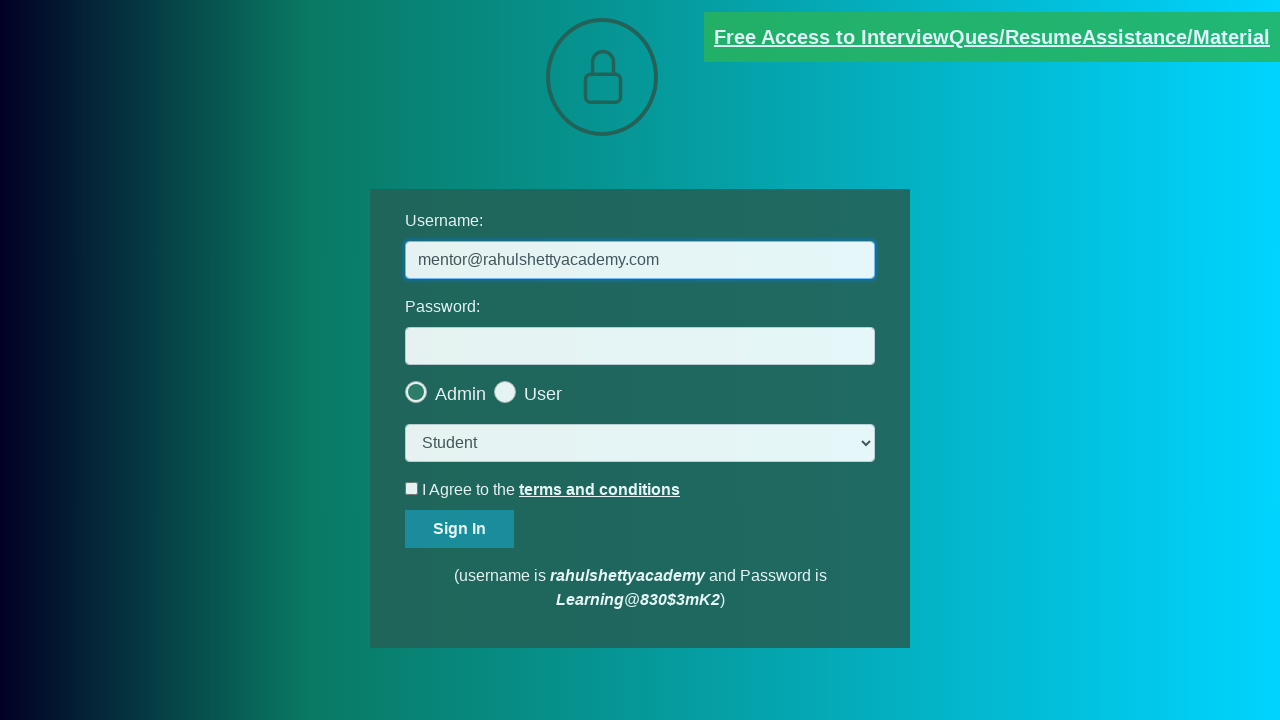